Tests unmarking todo items as complete by unchecking their toggle checkboxes.

Starting URL: https://demo.playwright.dev/todomvc

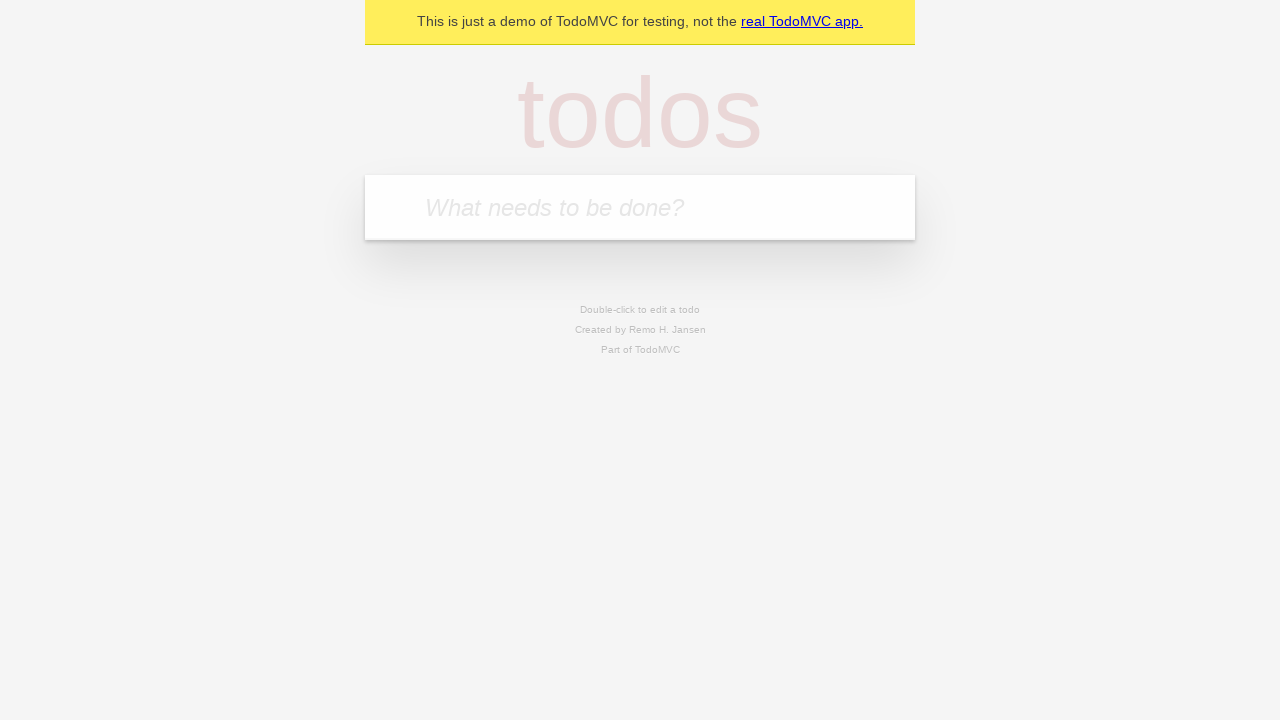

Filled new todo input with 'buy some cheese' on .new-todo
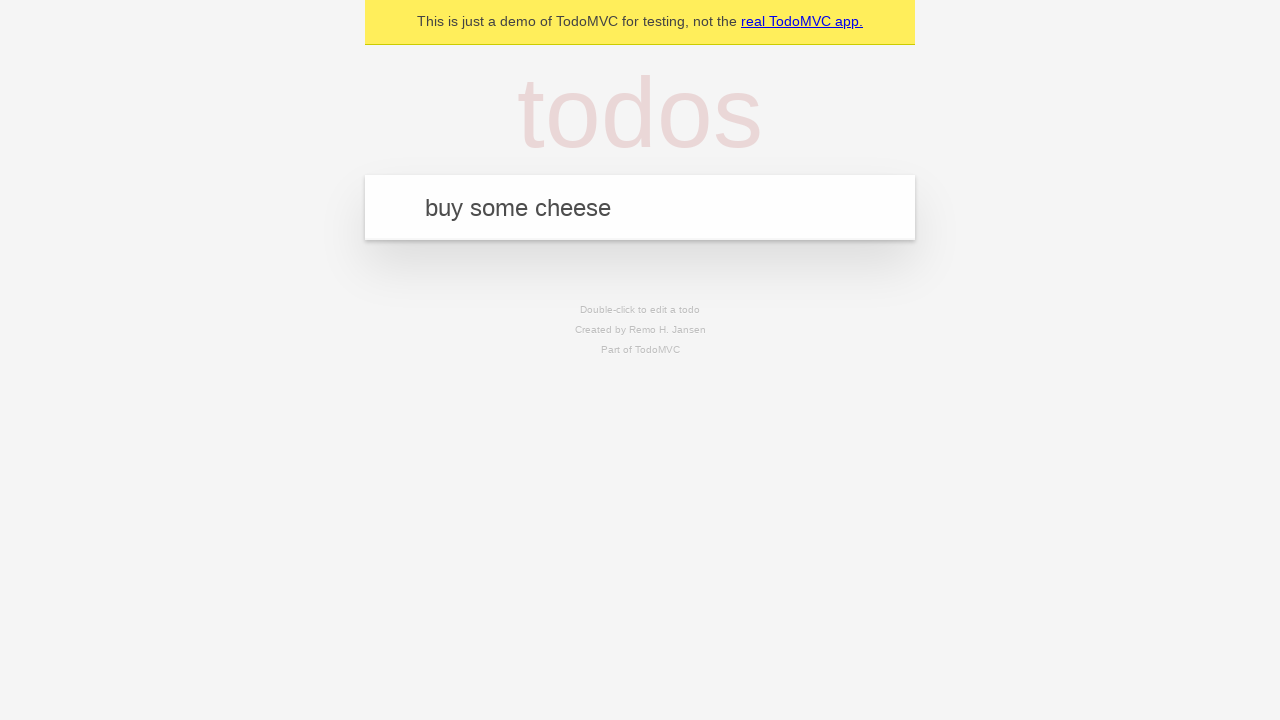

Pressed Enter to create first todo item on .new-todo
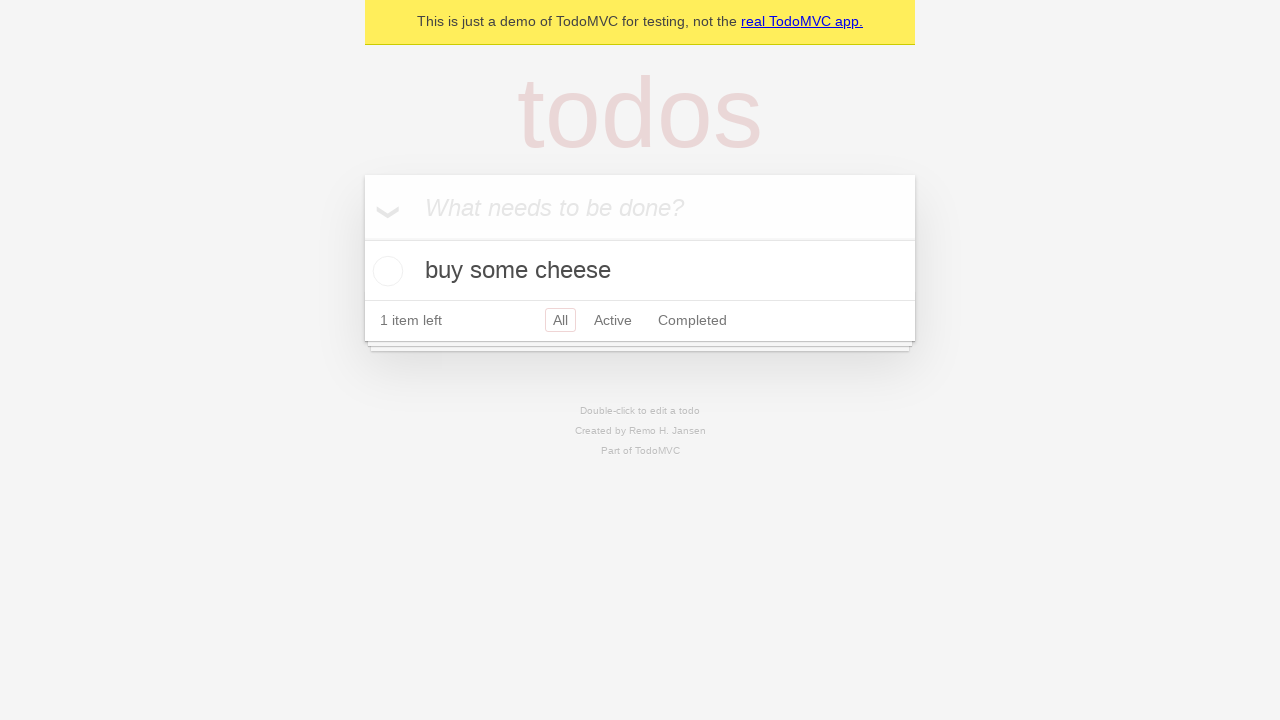

Filled new todo input with 'feed the cat' on .new-todo
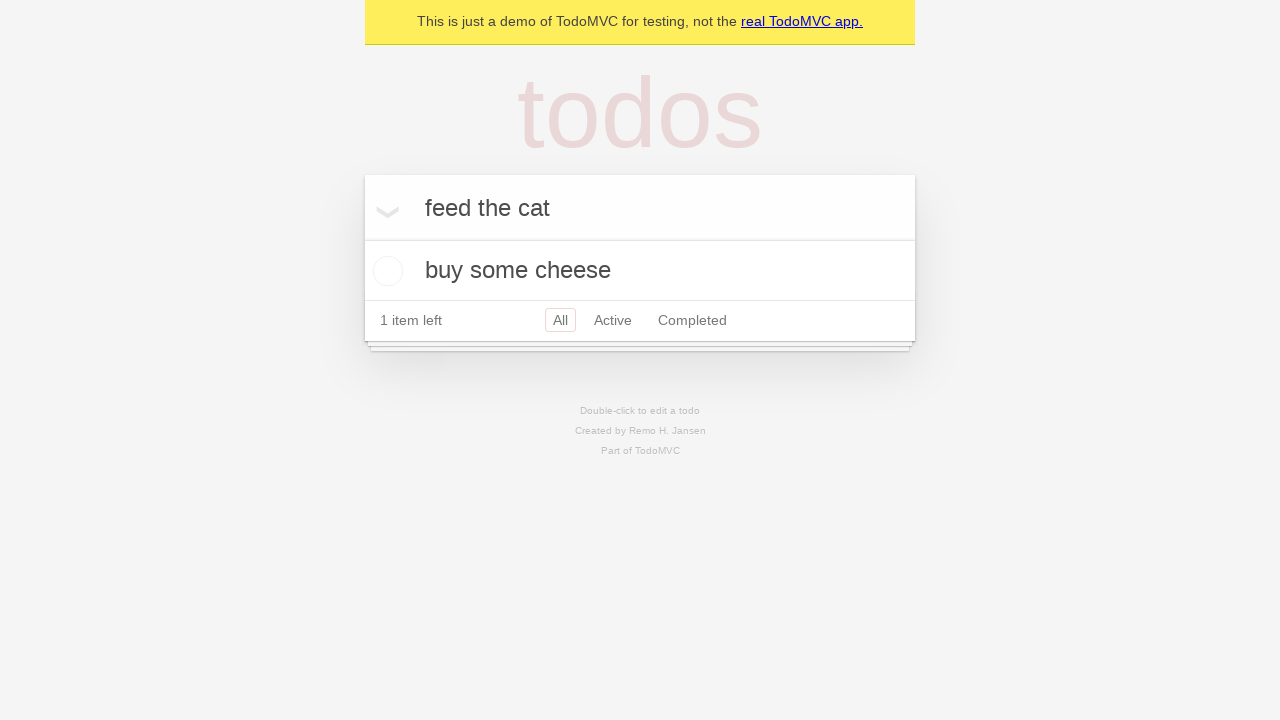

Pressed Enter to create second todo item on .new-todo
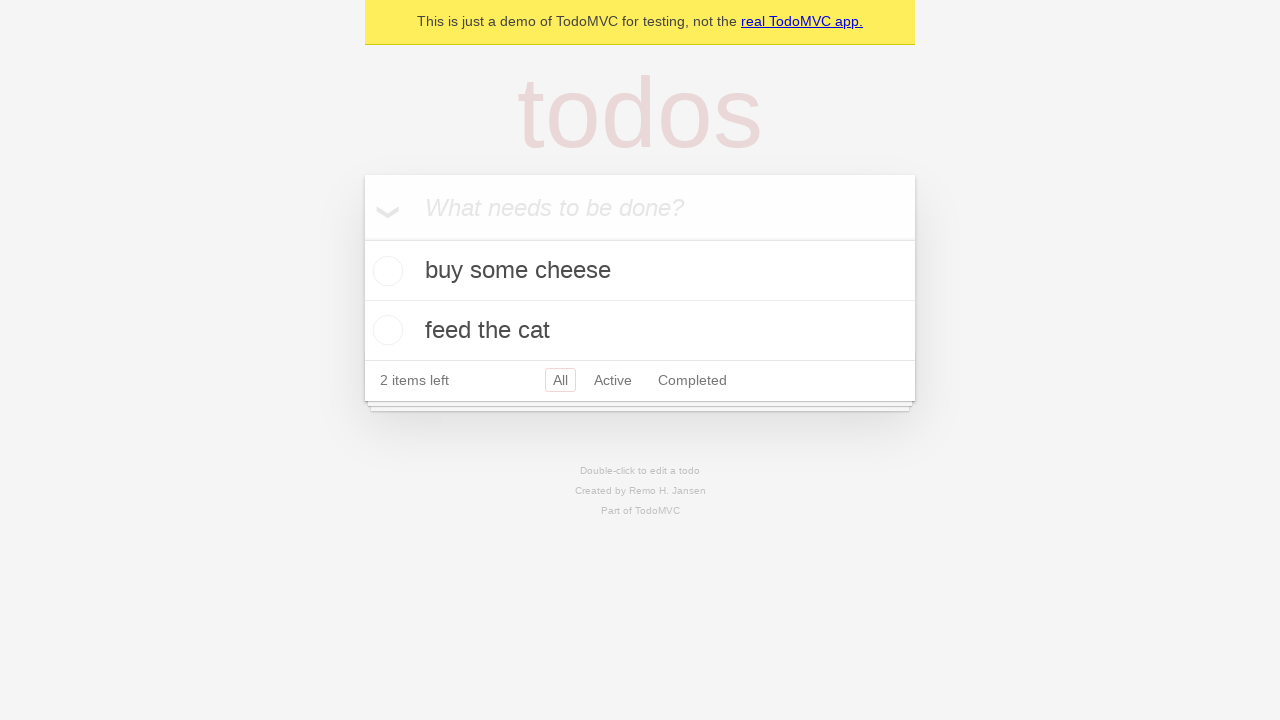

Waited for second todo item to appear in list
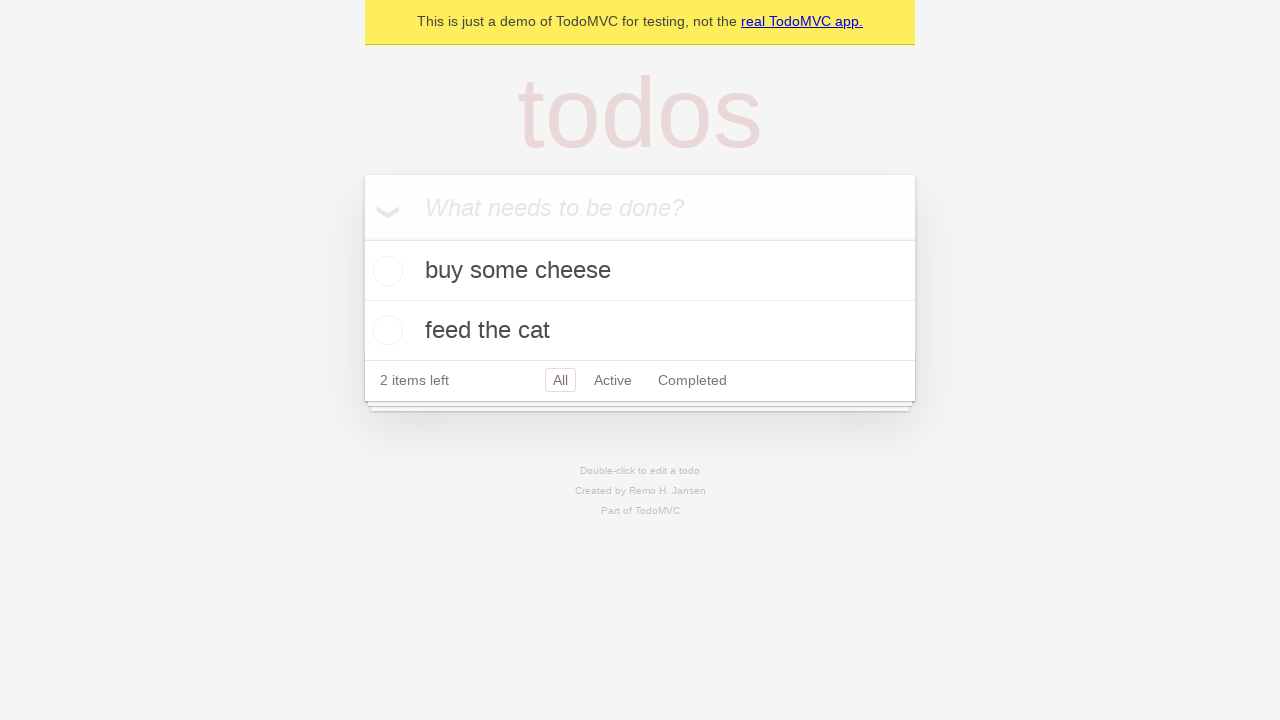

Checked toggle checkbox for first todo item to mark it complete at (385, 271) on .todo-list li >> nth=0 >> .toggle
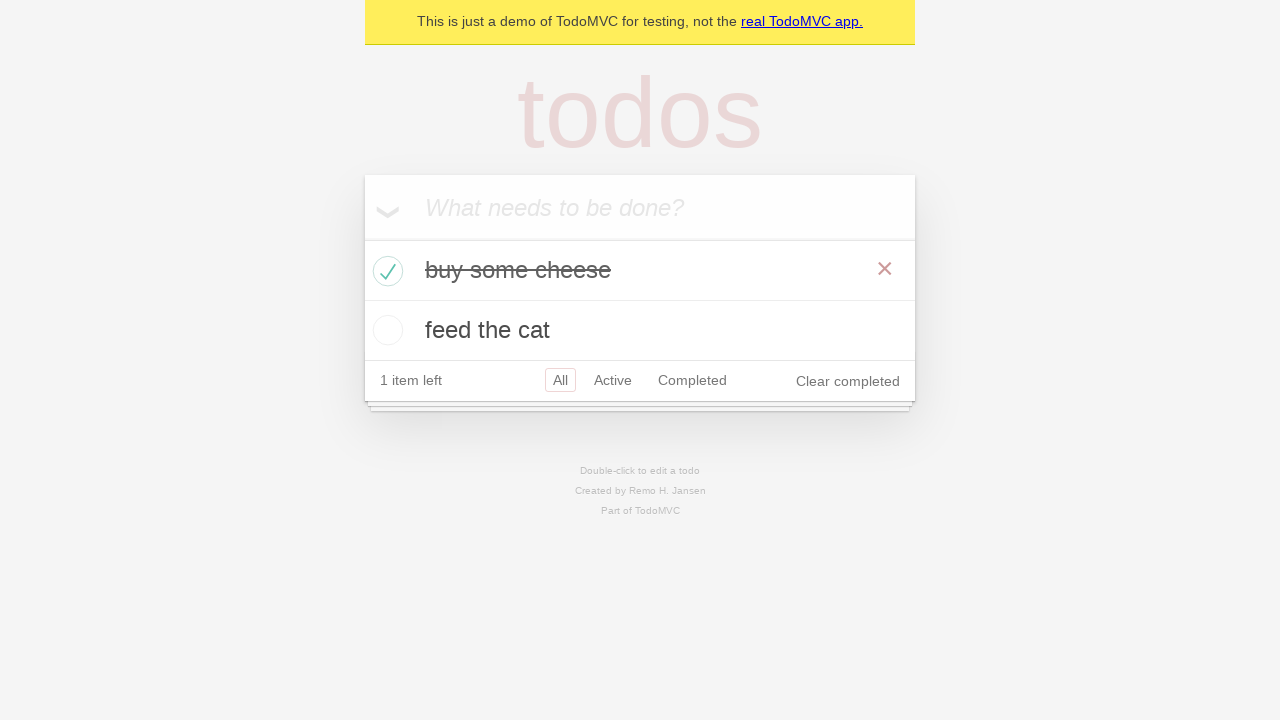

Unchecked toggle checkbox for first todo item to mark it incomplete at (385, 271) on .todo-list li >> nth=0 >> .toggle
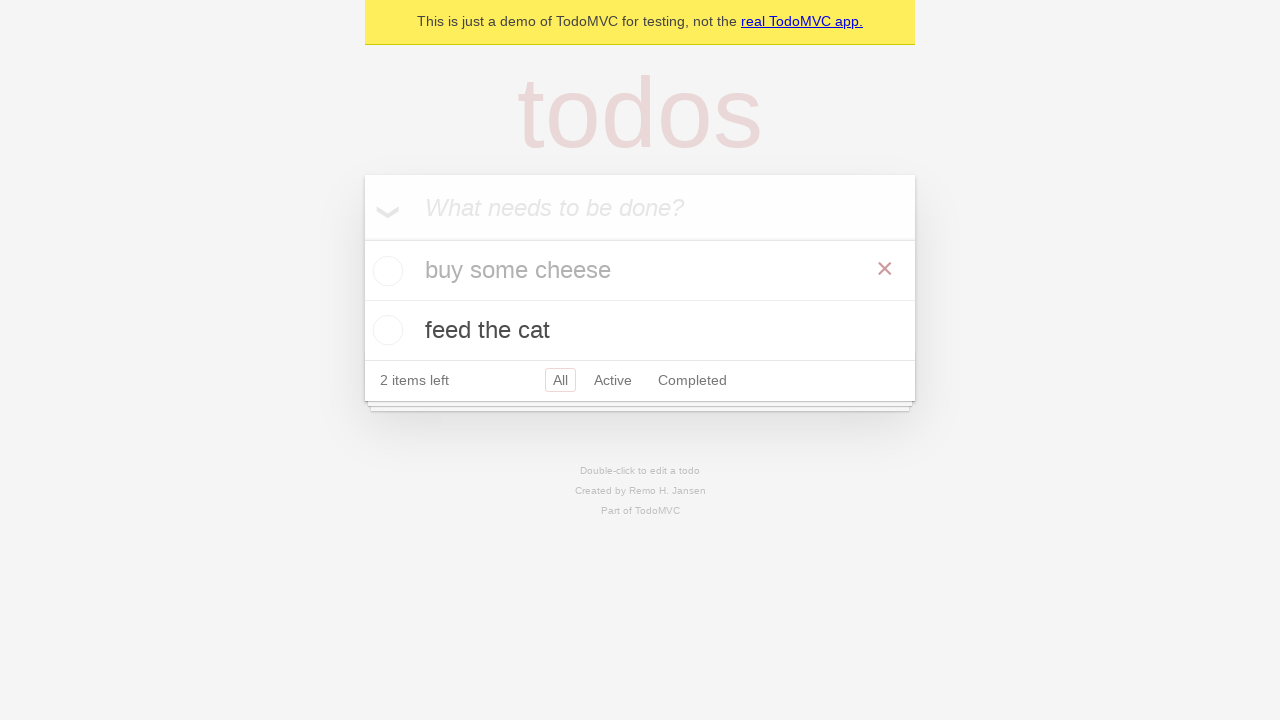

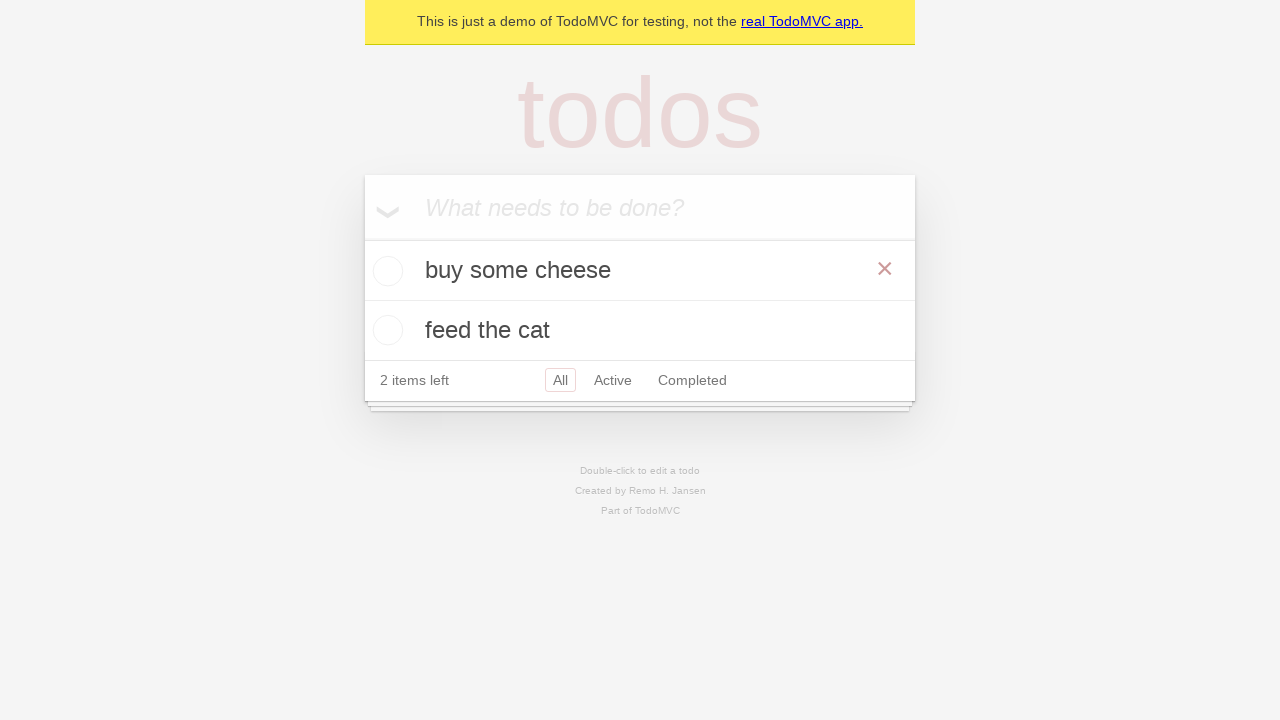